Tests a practice form by filling out various input fields including text inputs, radio buttons, date picker, and subjects field, then submits the form and verifies the submission modal

Starting URL: https://demoqa.com/automation-practice-form

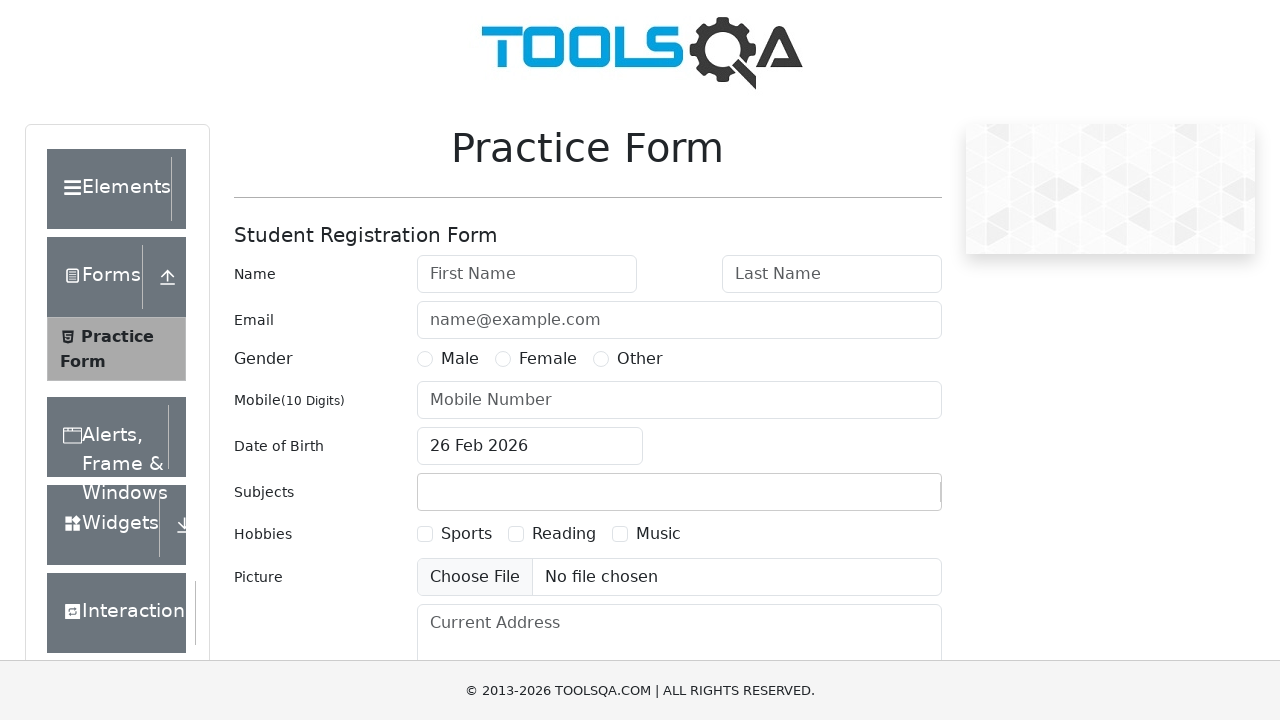

Filled 'First Name' field with 'John' on #firstName
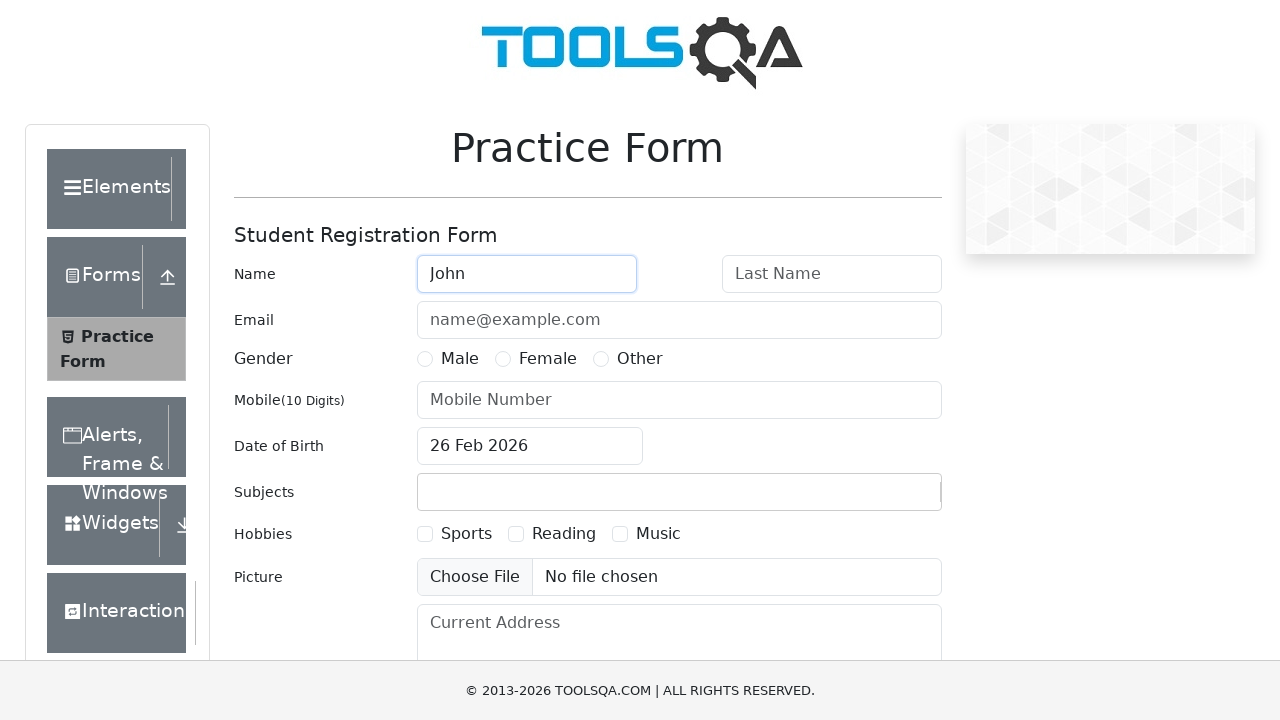

Filled 'Last Name' field with 'Doe' on #lastName
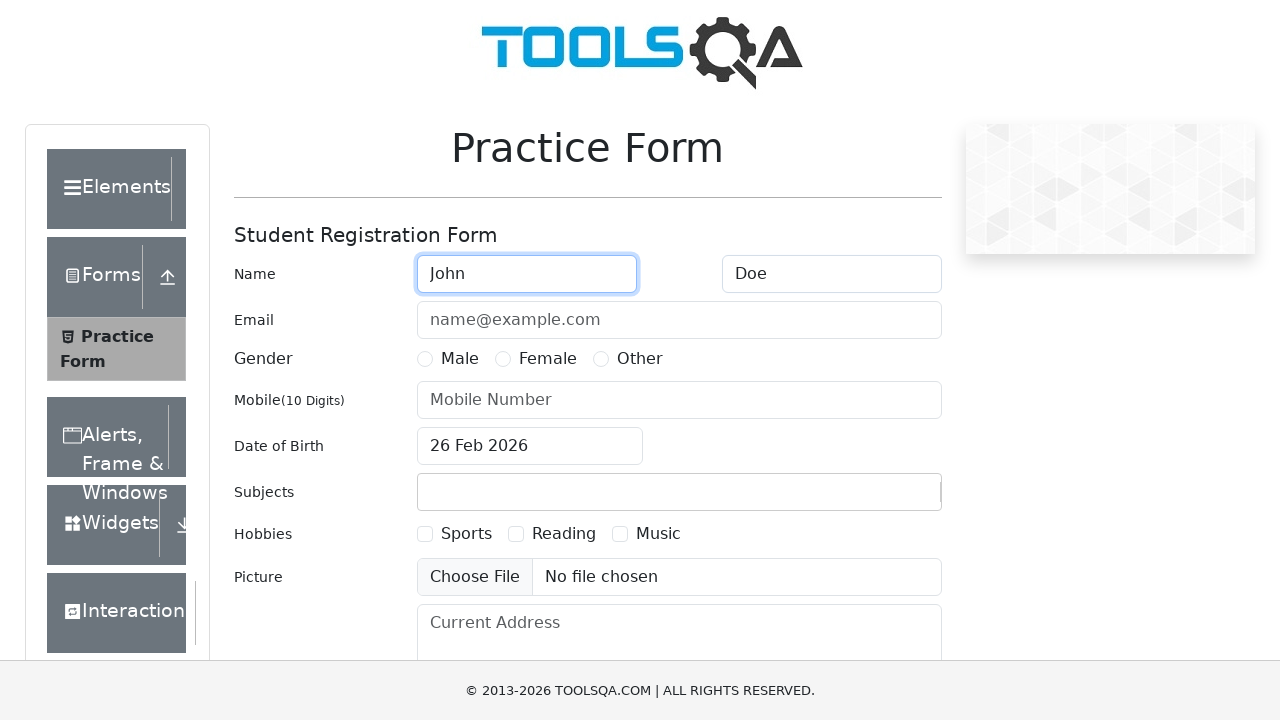

Filled 'Email' field with 'john@doe.com' on #userEmail
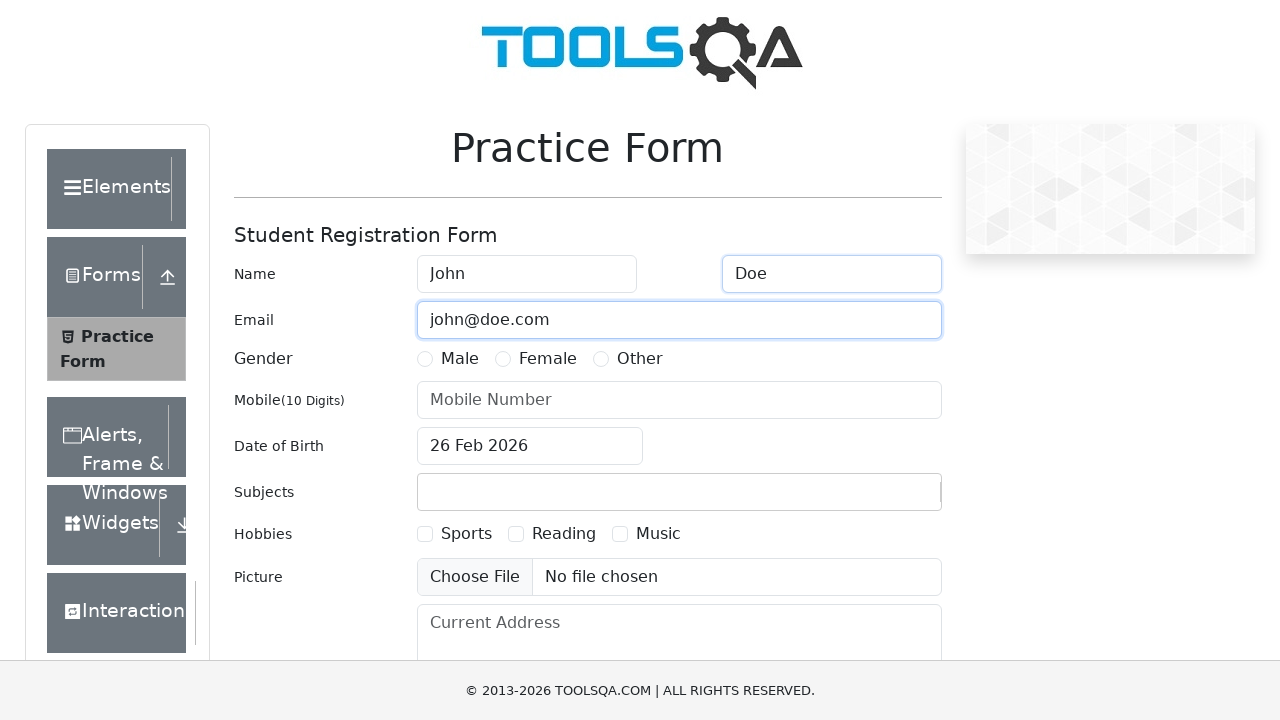

Scrolled 'Male' radio button into view
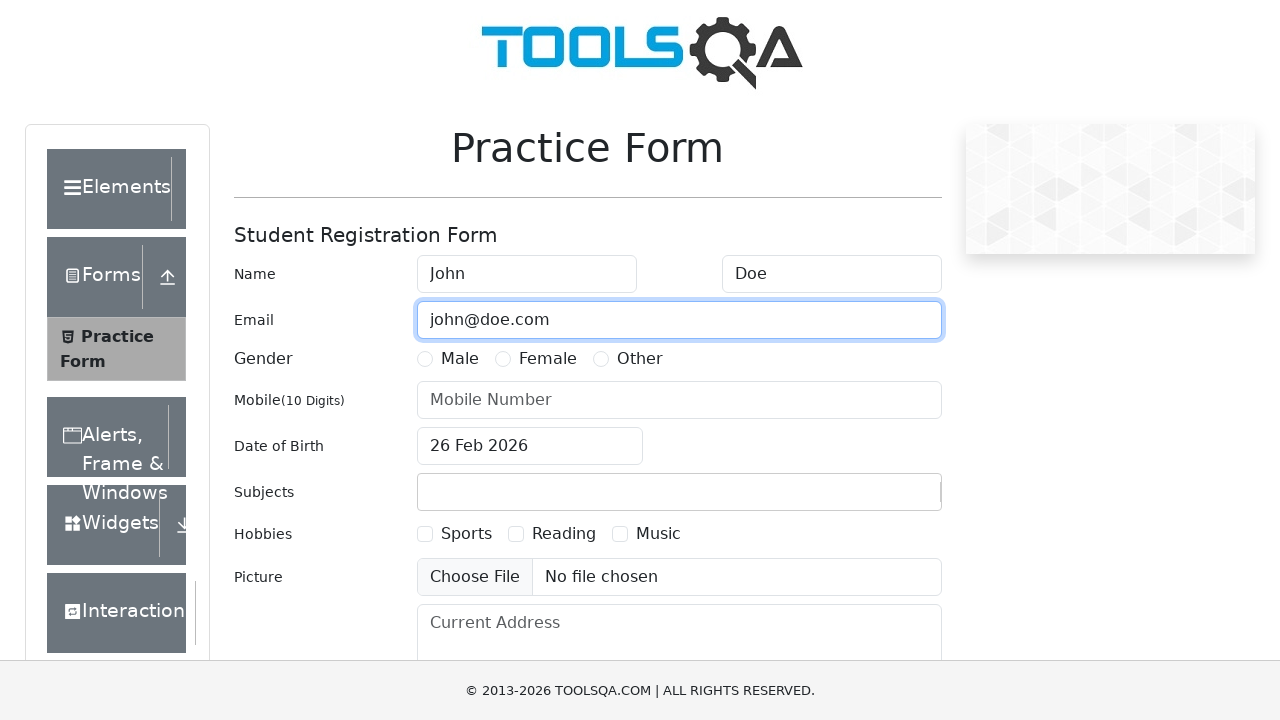

Selected 'Male' gender radio button
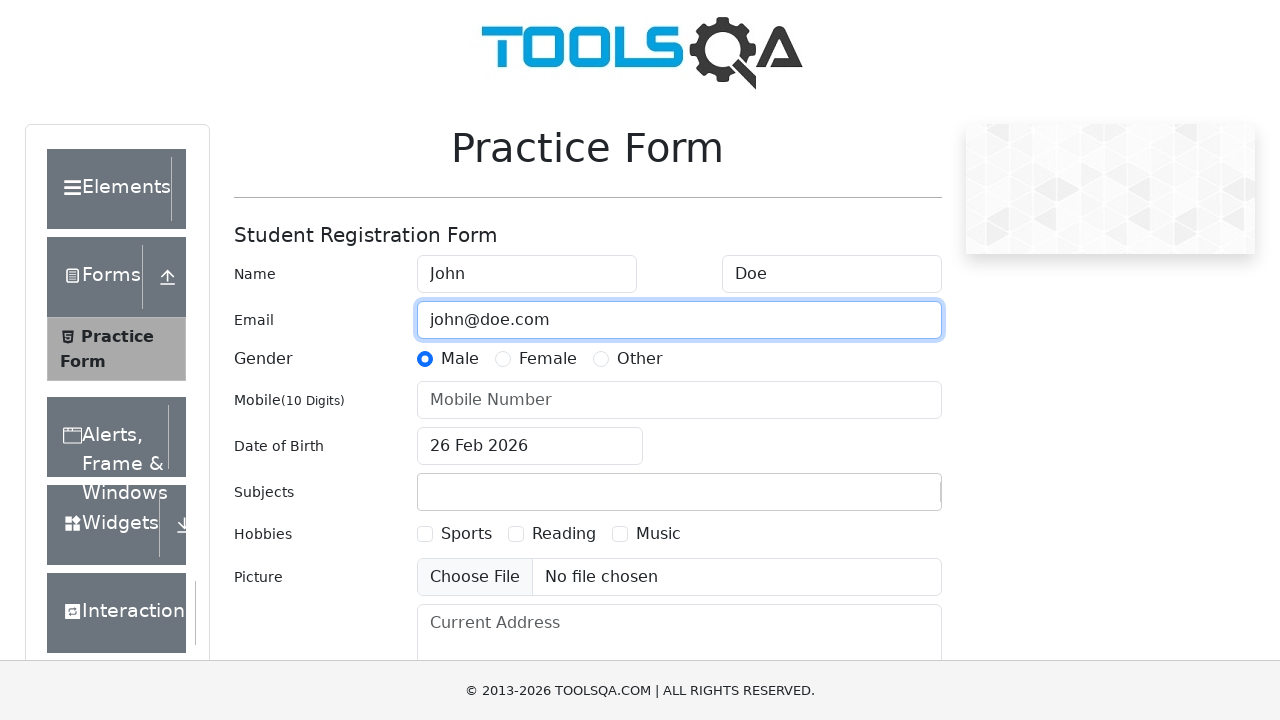

Filled 'Mobile Number' field with '1234567890' on #userNumber
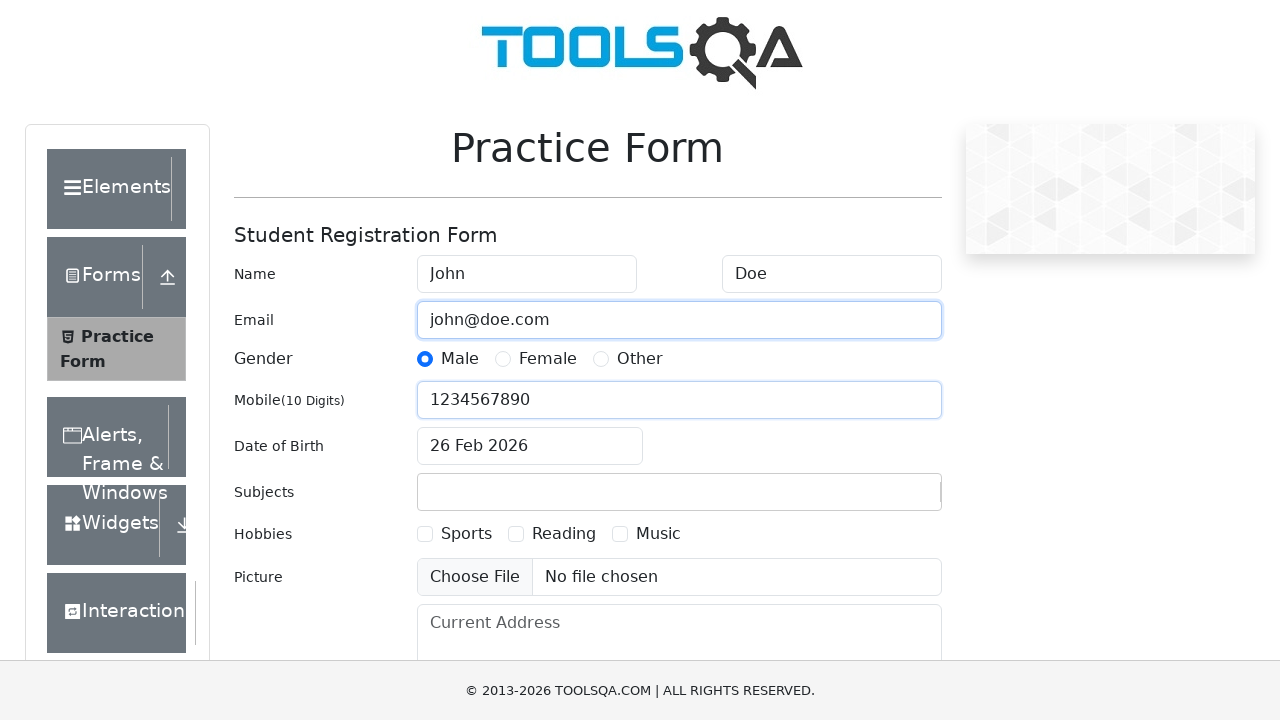

Set 'Date of Birth' to '16 May 2025'
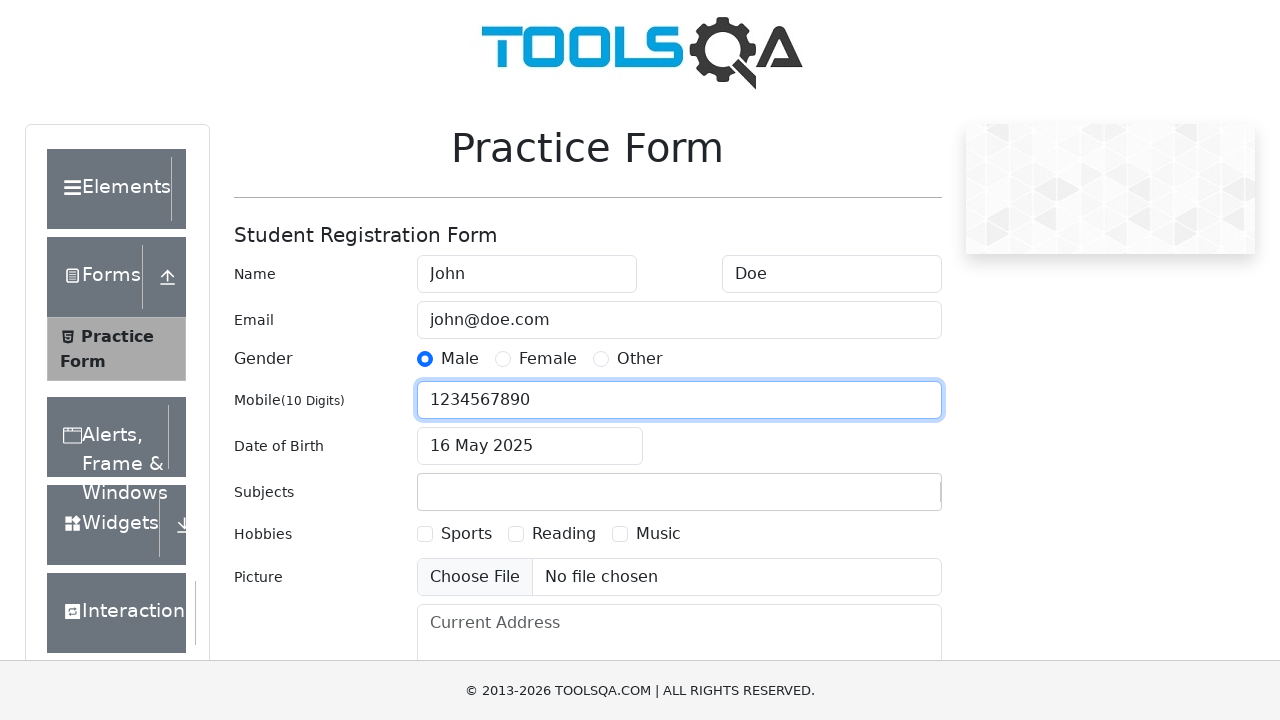

Filled 'Subjects' field with 'Maths' on #subjectsInput
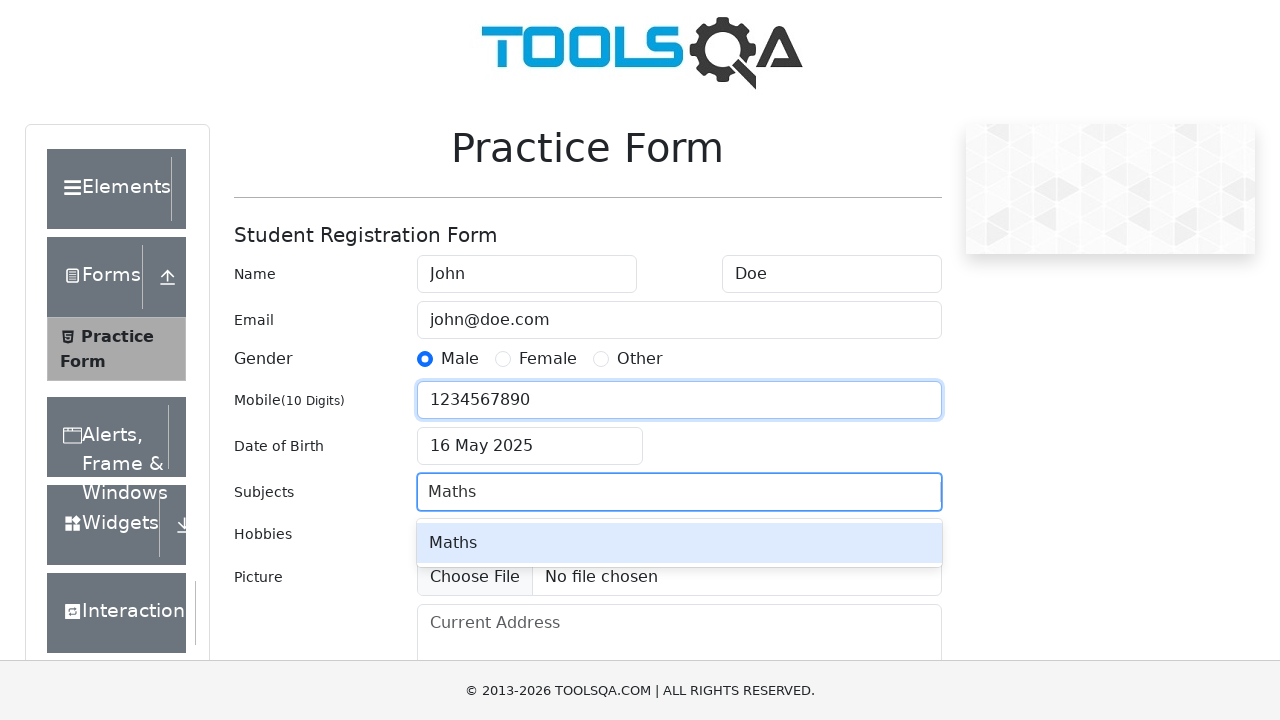

Pressed Enter to confirm subject 'Maths' on #subjectsInput
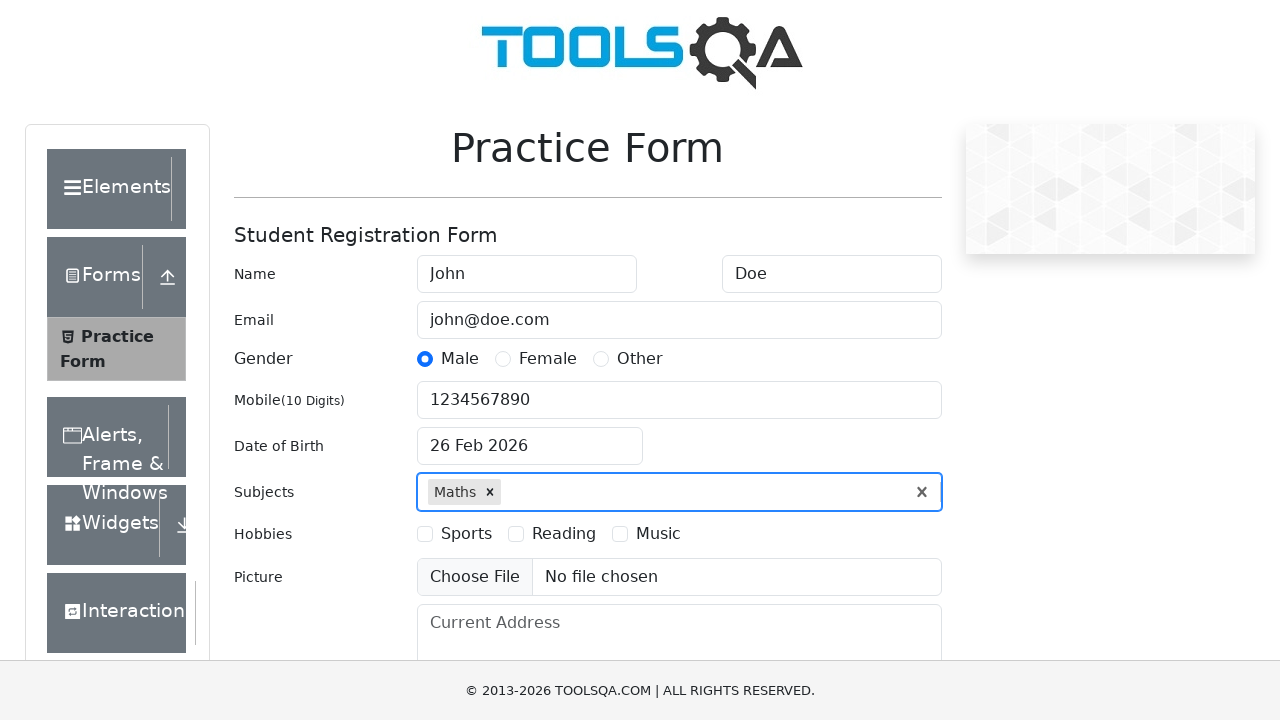

Scrolled 'Sports' hobby checkbox into view
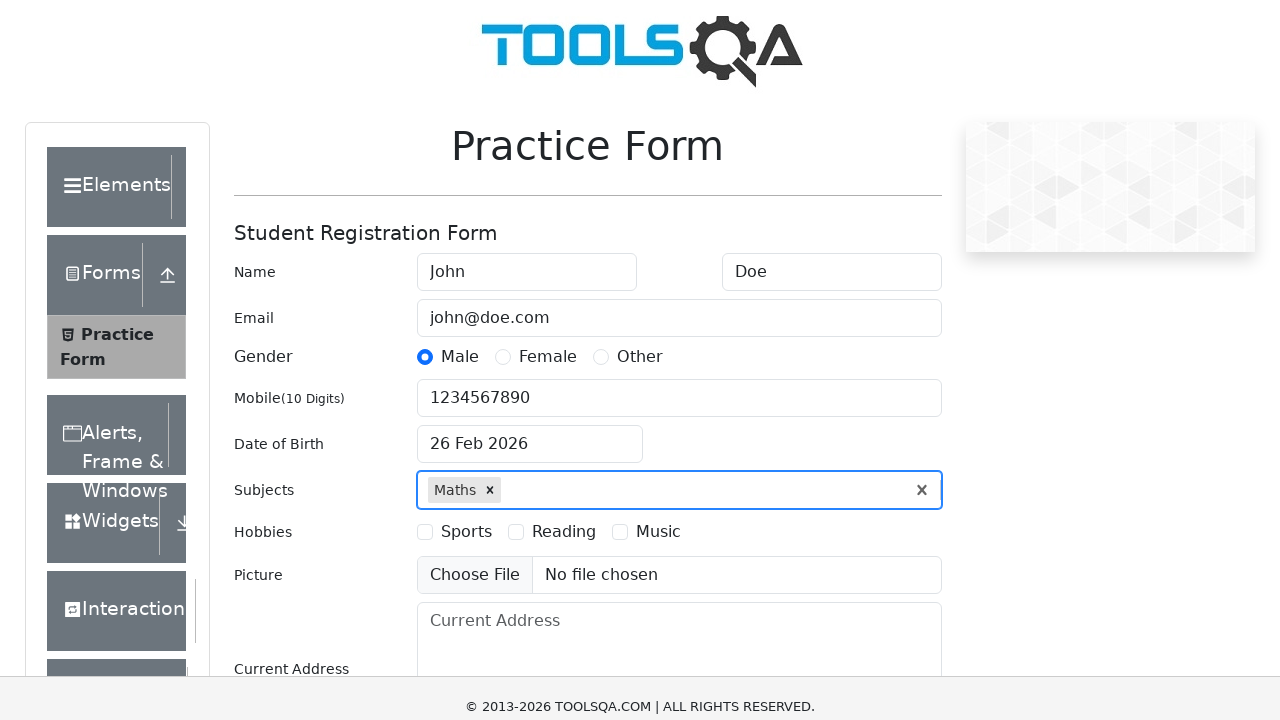

Selected 'Sports' hobby checkbox
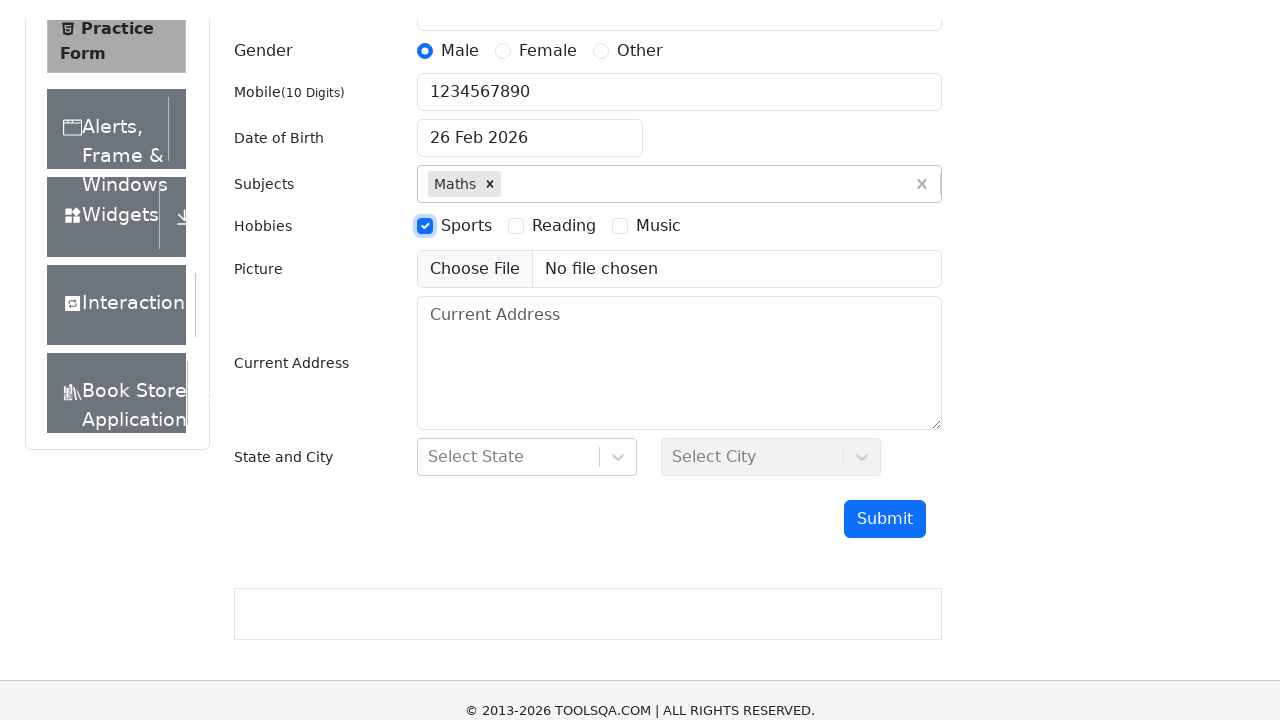

Scrolled submit button into view
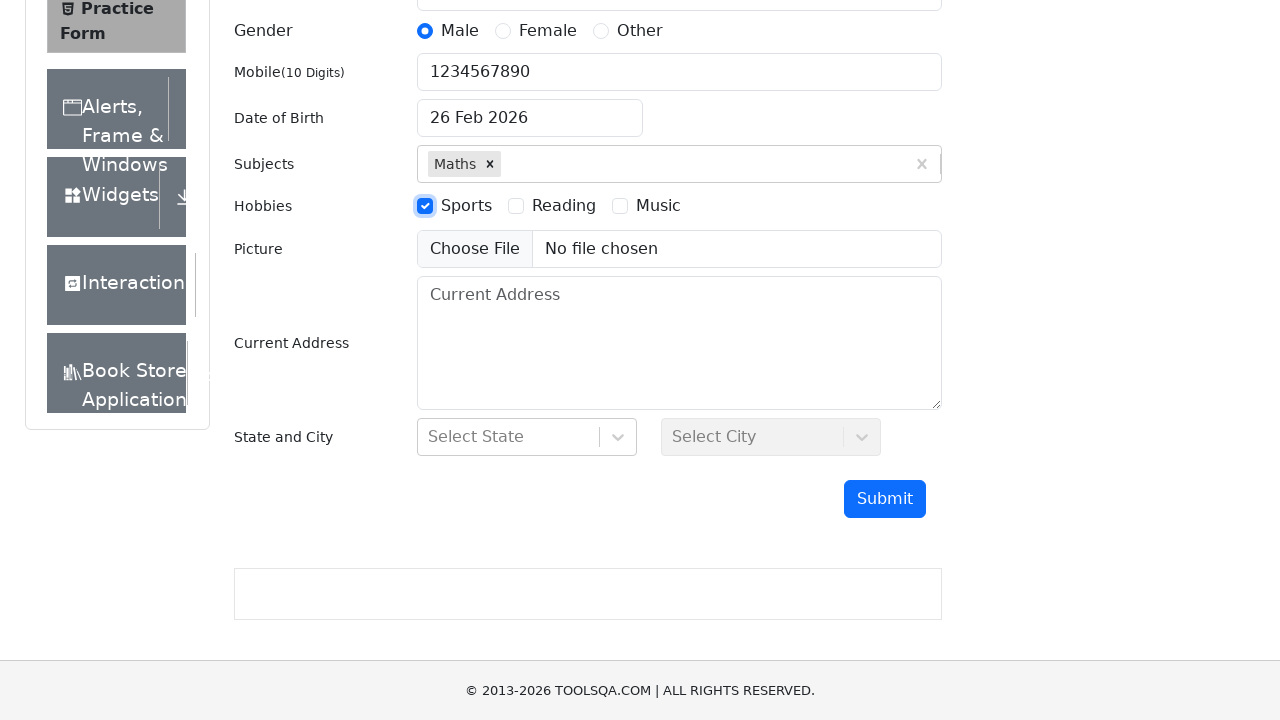

Clicked submit button to submit the form
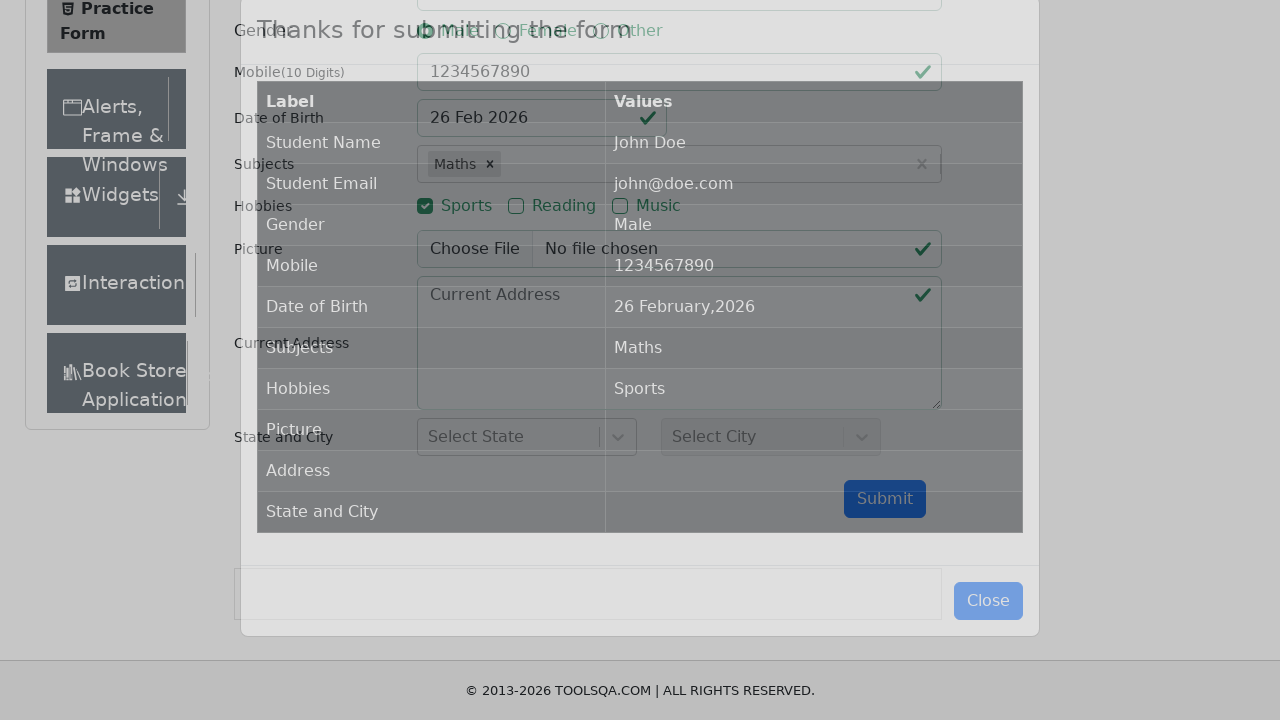

Submission modal appeared and became visible
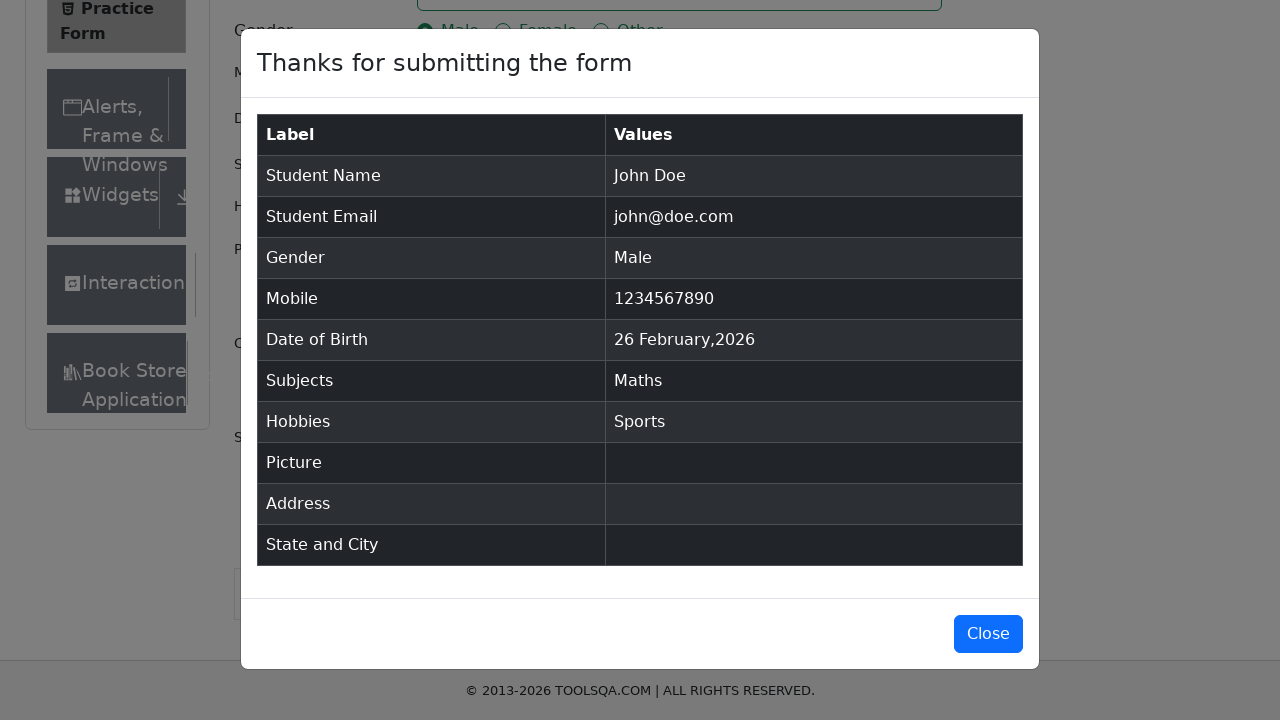

Verified modal title is 'Thanks for submitting the form'
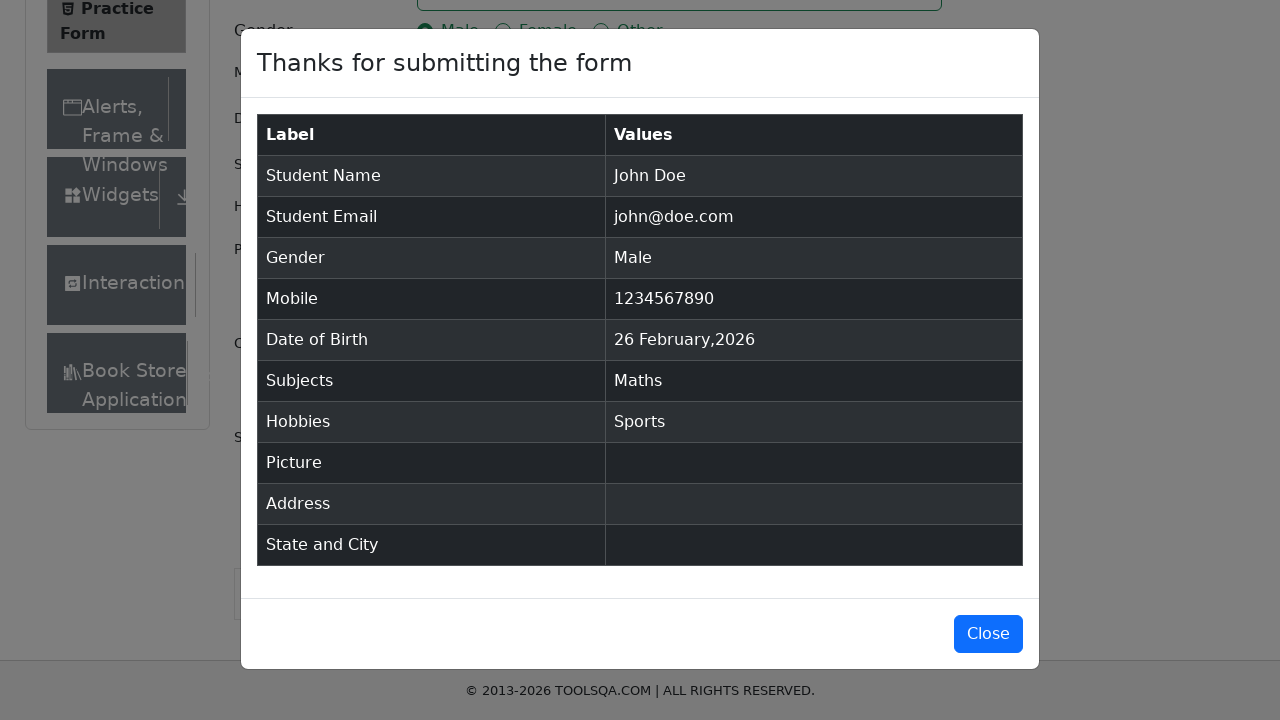

Verified 'Student Name' in modal is 'John Doe'
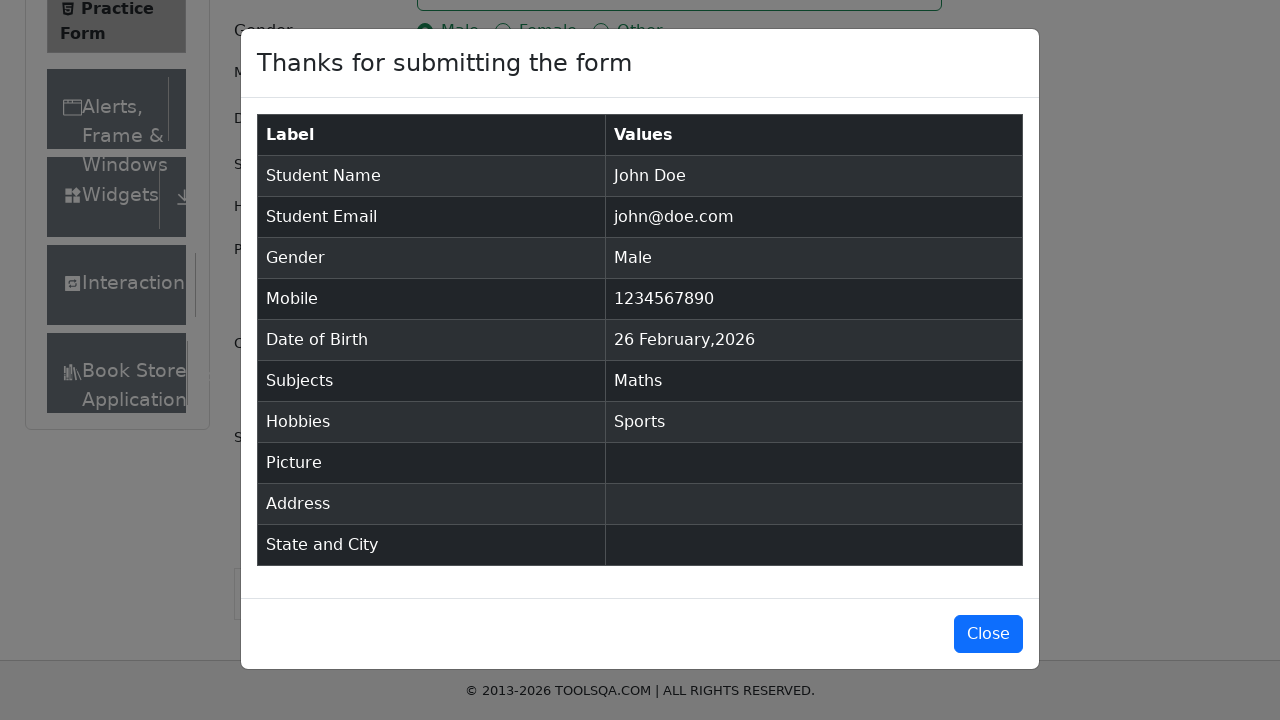

Verified 'Student Email' in modal is 'john@doe.com'
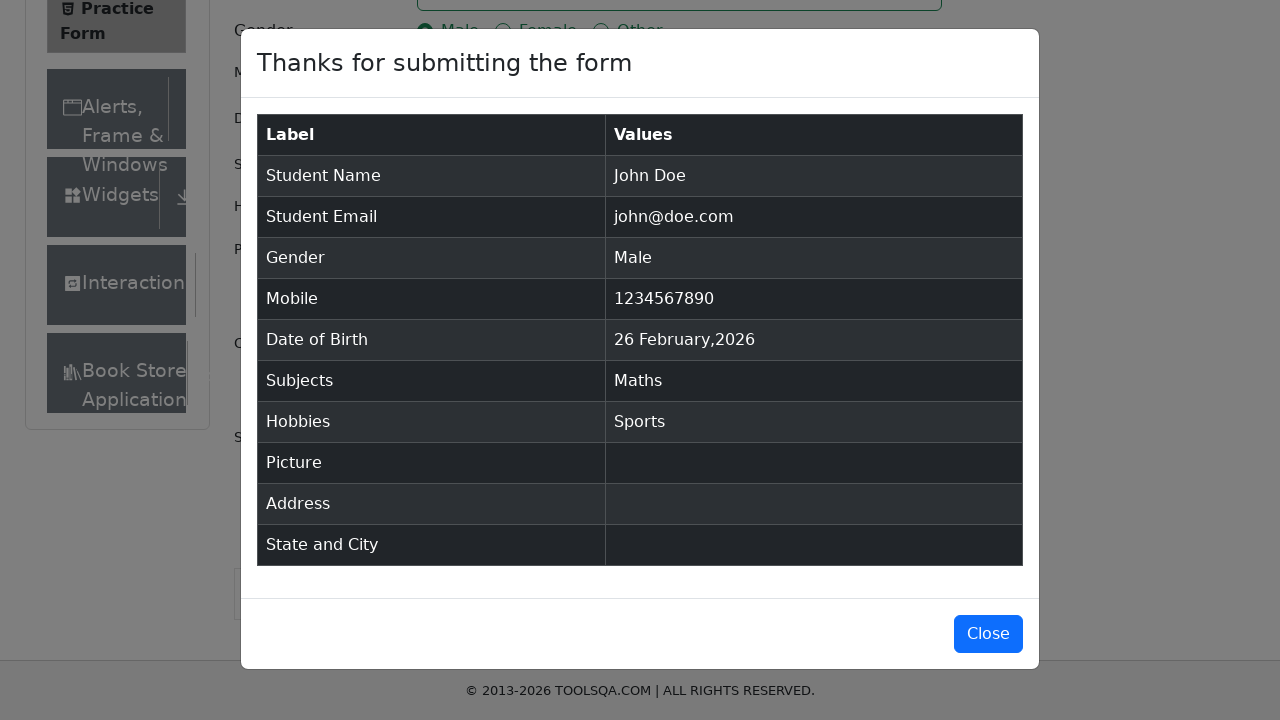

Verified 'Gender' in modal is 'Male'
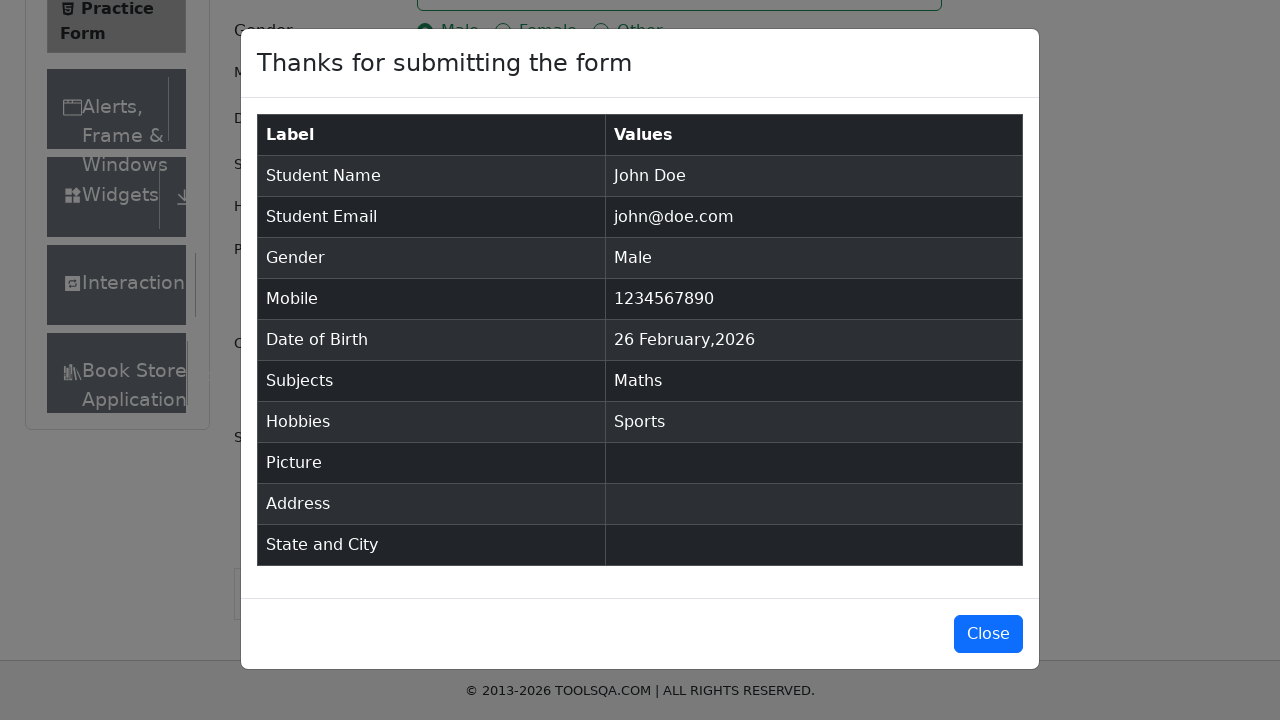

Closed the submission modal at (988, 634) on #closeLargeModal
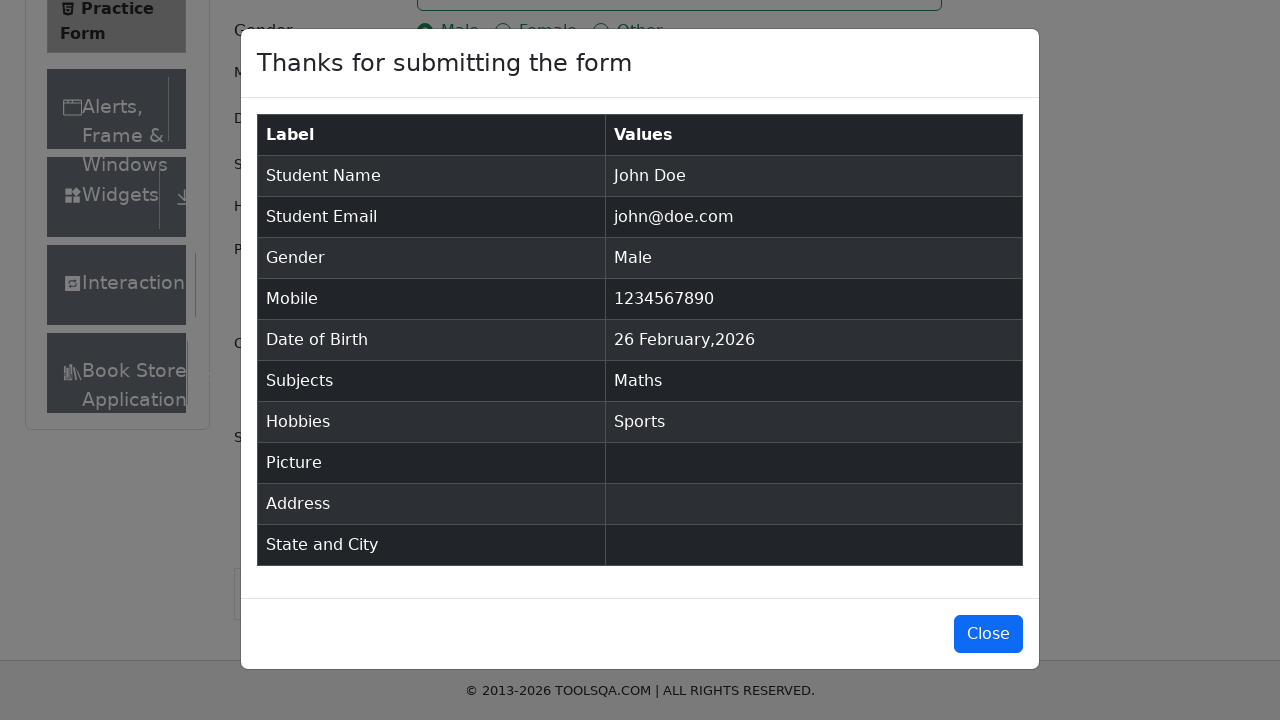

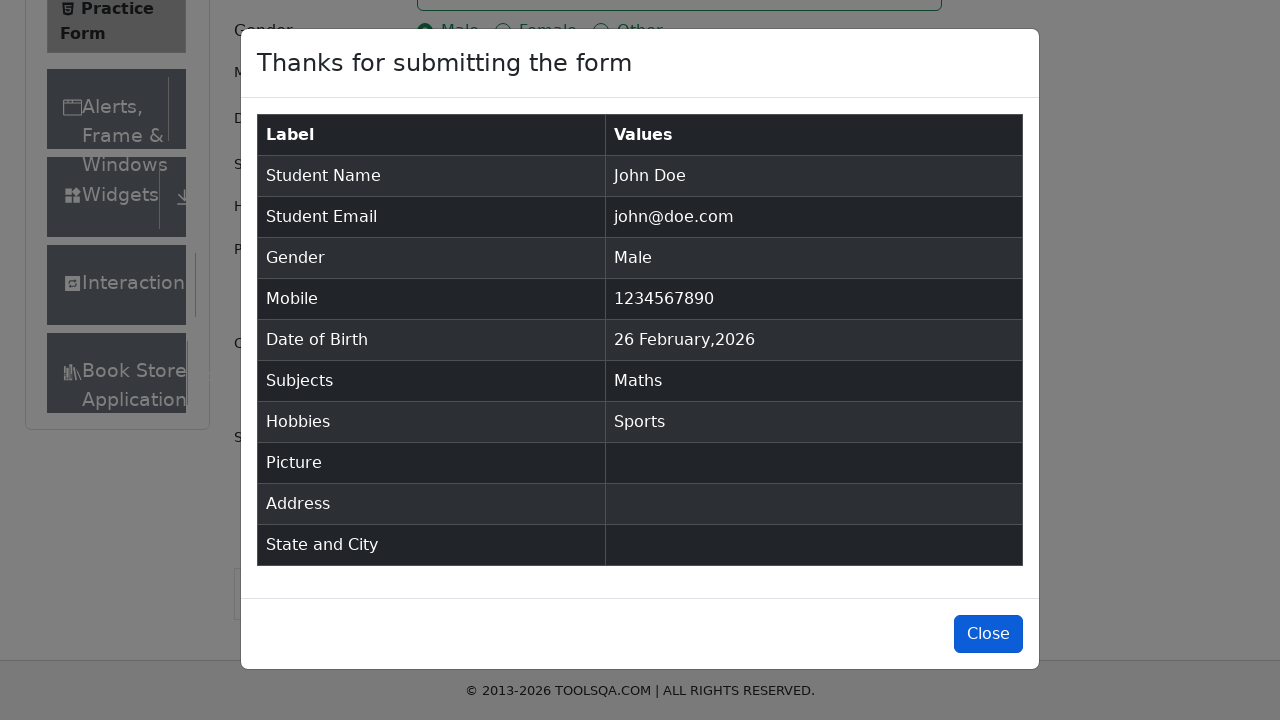